Edits the department field of an existing row in the Web Tables

Starting URL: https://demoqa.com/webtables

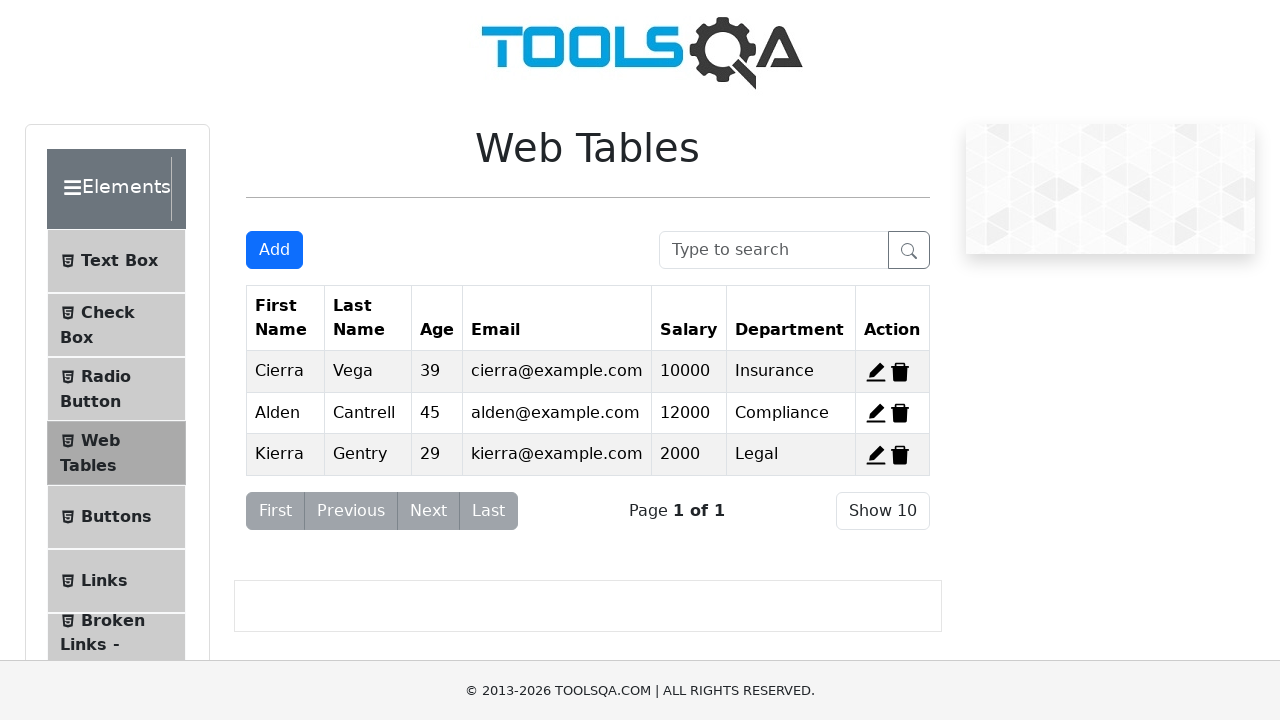

Clicked edit button for first row in Web Tables at (876, 372) on #edit-record-1
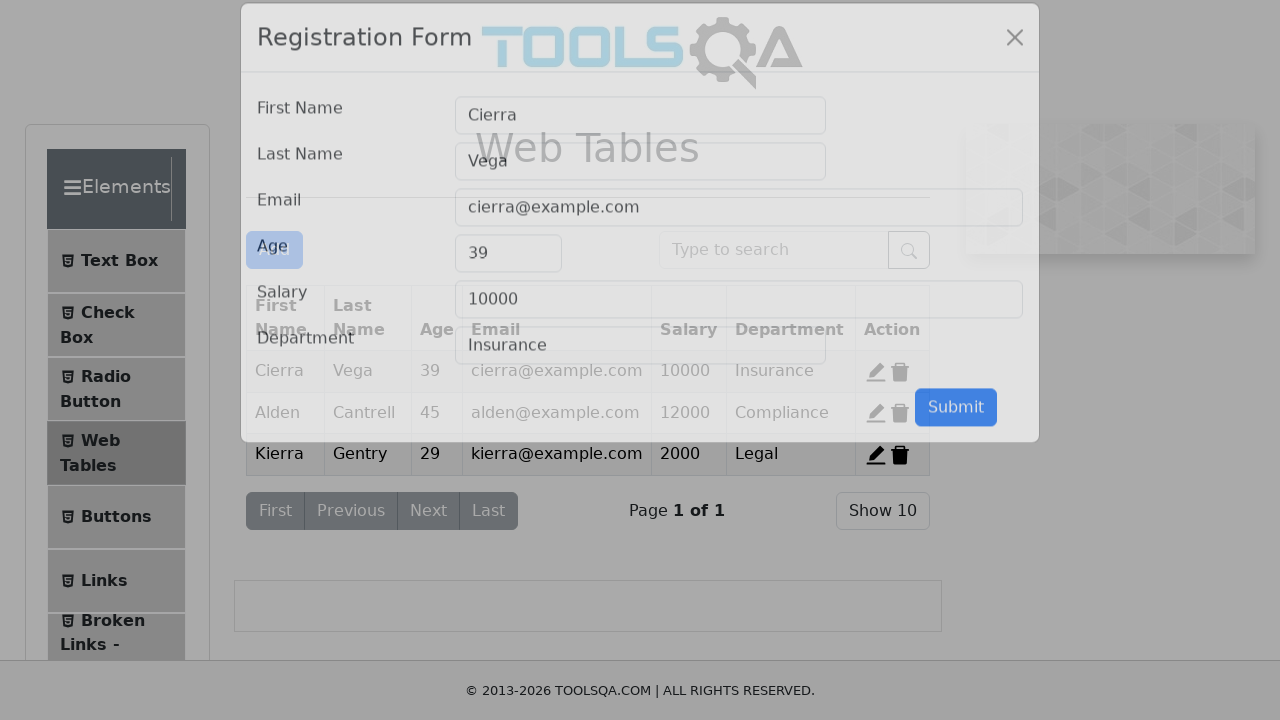

Located department field element
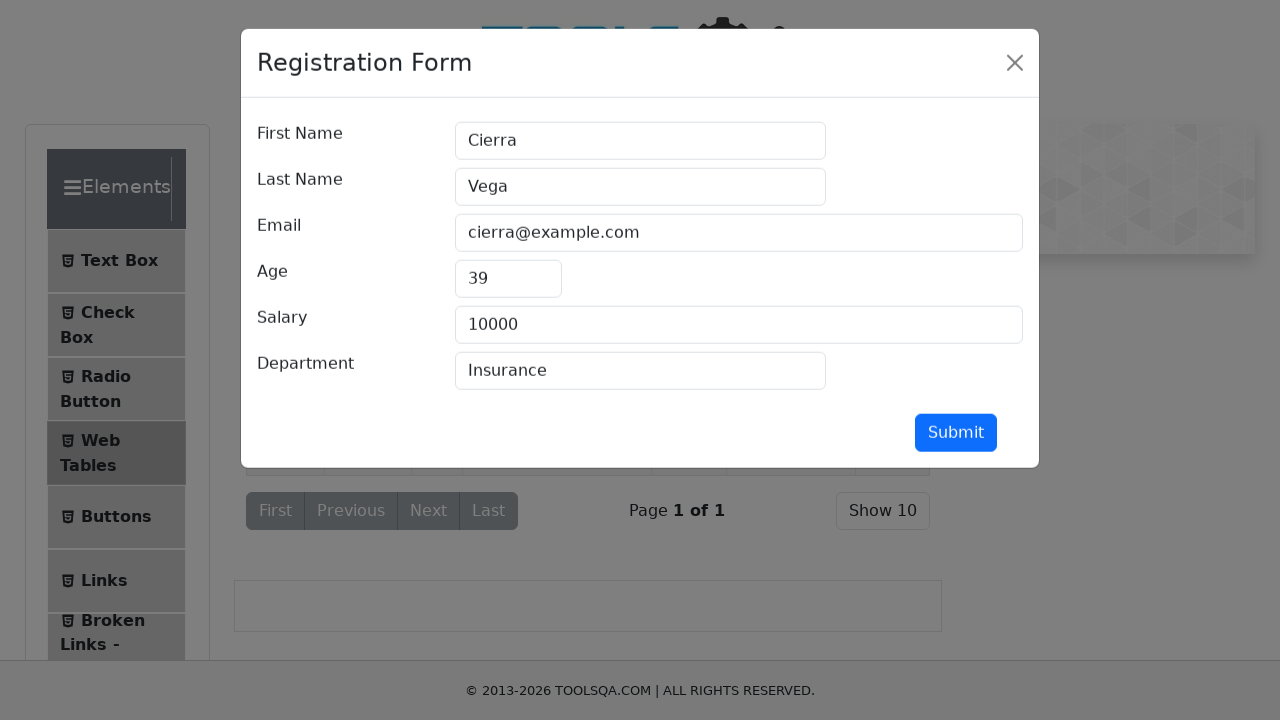

Cleared existing department field value on #department
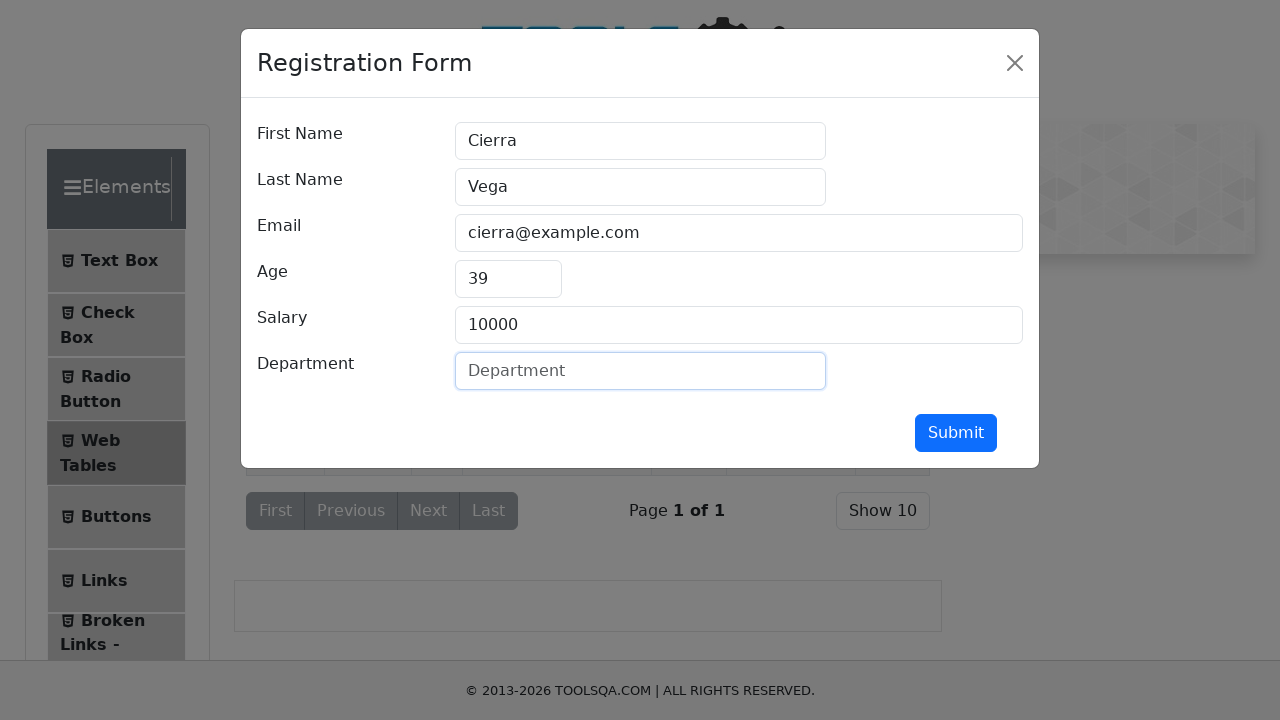

Filled department field with 'QA' on #department
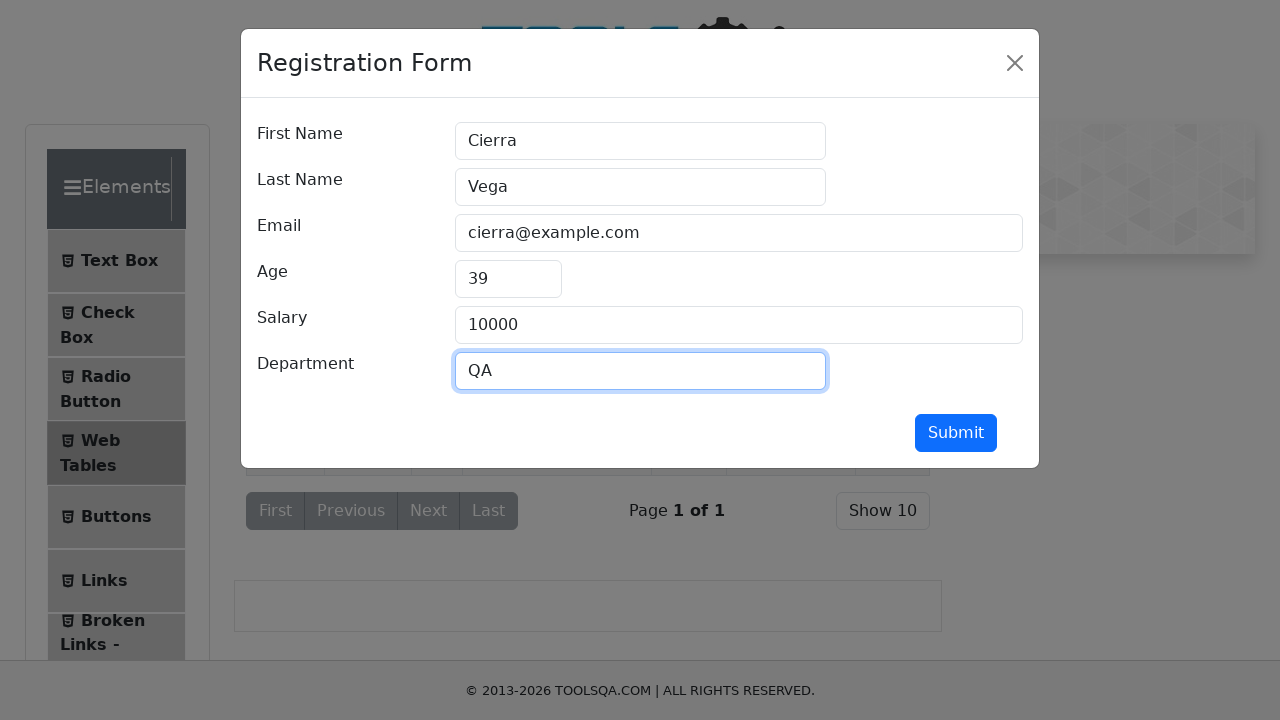

Clicked submit button to save department change at (956, 433) on #submit
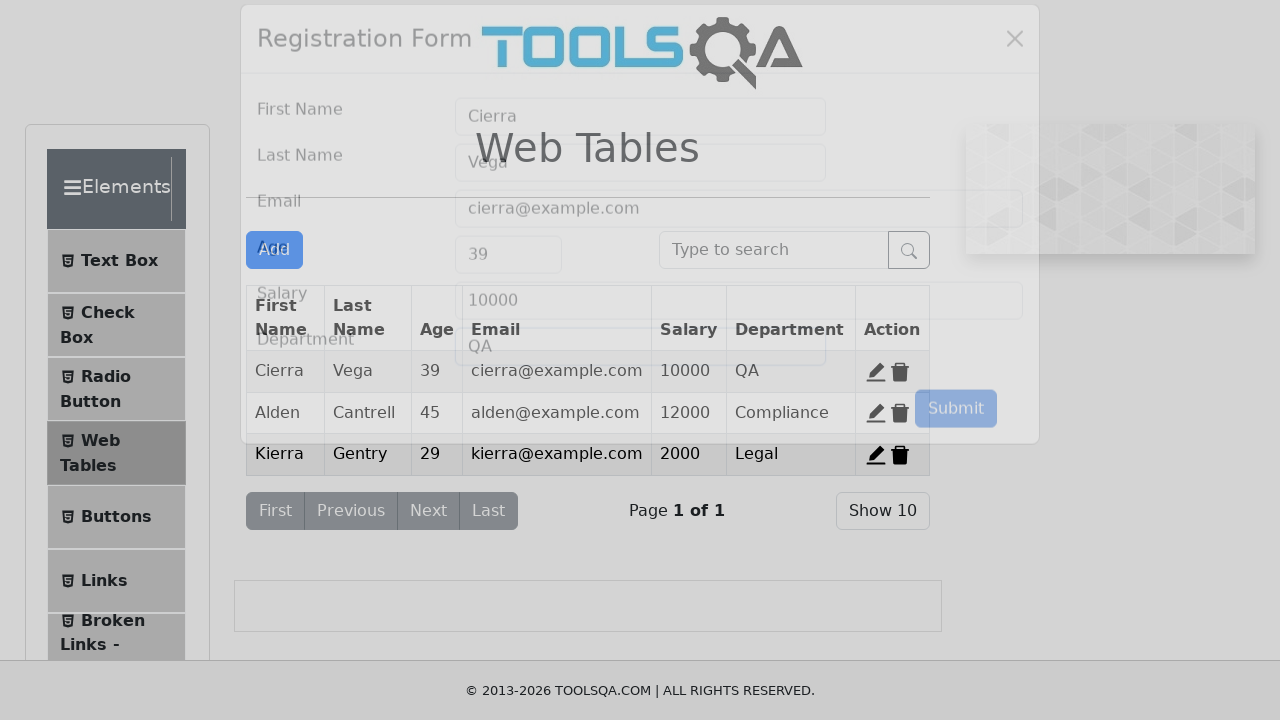

Verified that 'QA' department value is now visible in the table
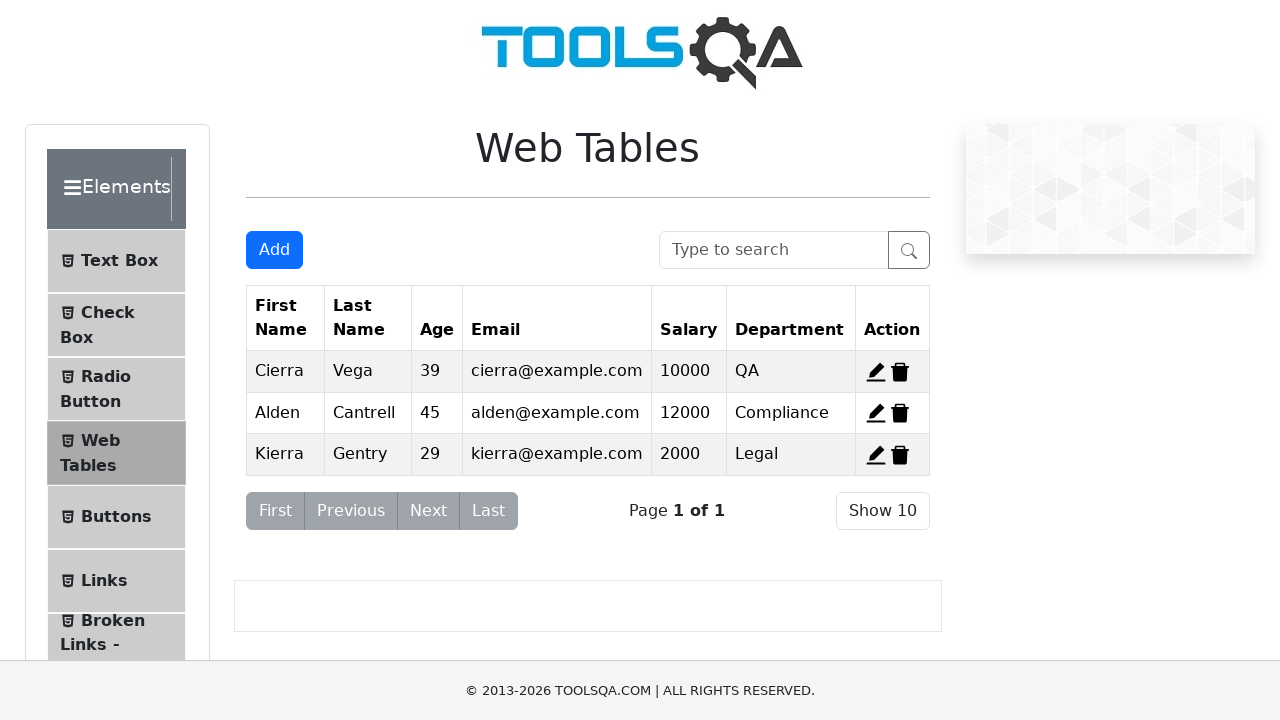

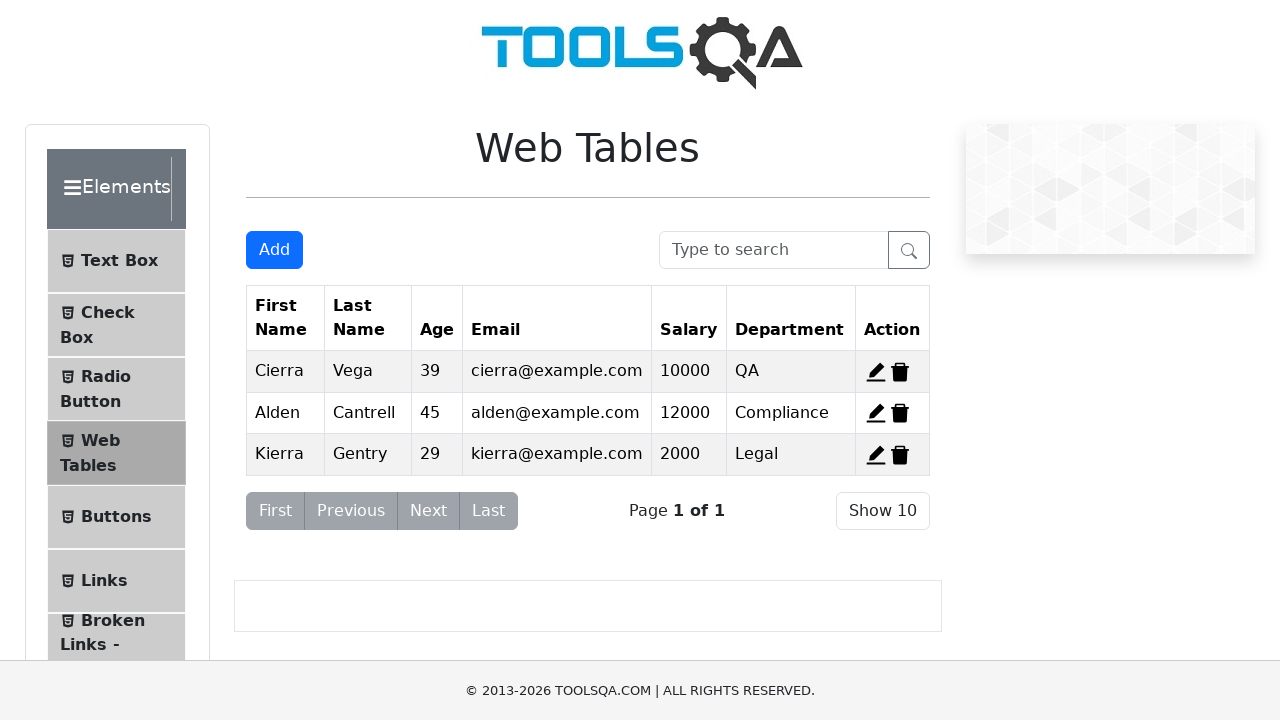